Navigates to the Brazilian Treasury transparency website and clicks the download button for FUNDEB transfer data

Starting URL: https://www.tesourotransparente.gov.br/publicacoes/transferencias-ao-fundo-de-manutencao-e-desenvolvimento-da-educacao-basica-fundeb/2021/114?ano_selecionado=2021

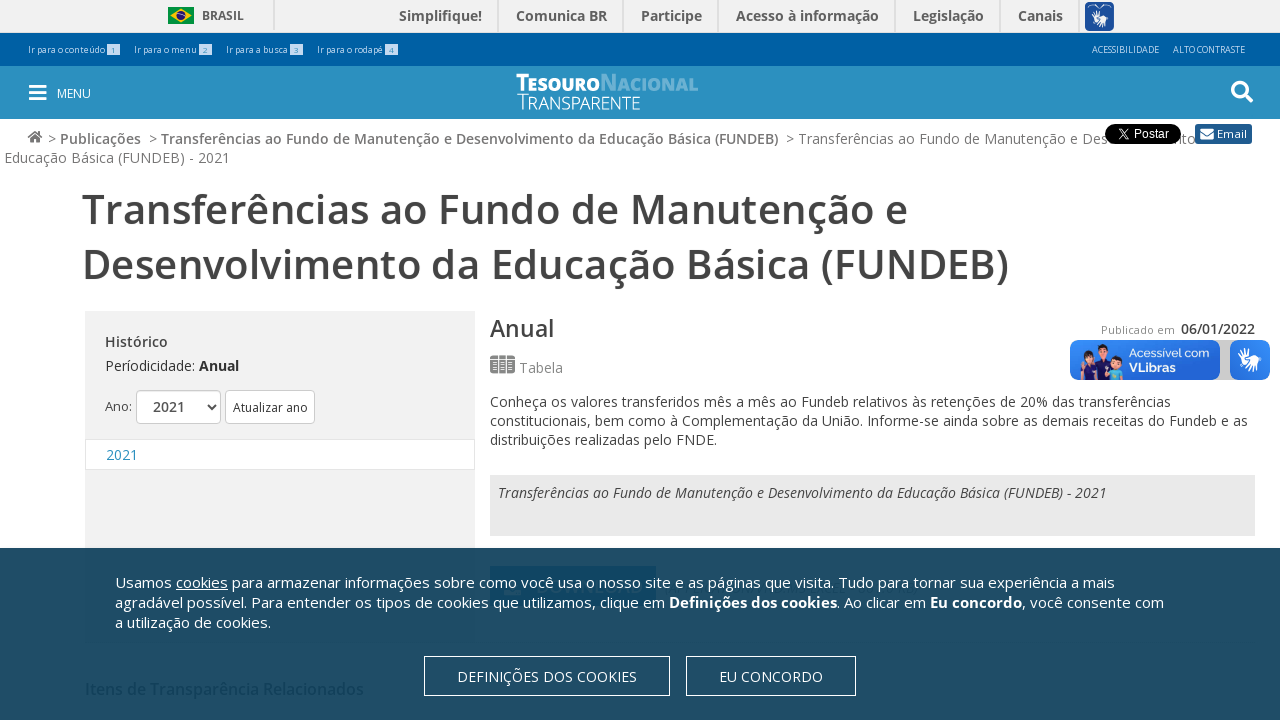

Clicked the download button for FUNDEB transfer data Excel file at (573, 360) on xpath=//*[@id="publicacao"]/div/div[2]/section/div[4]/a
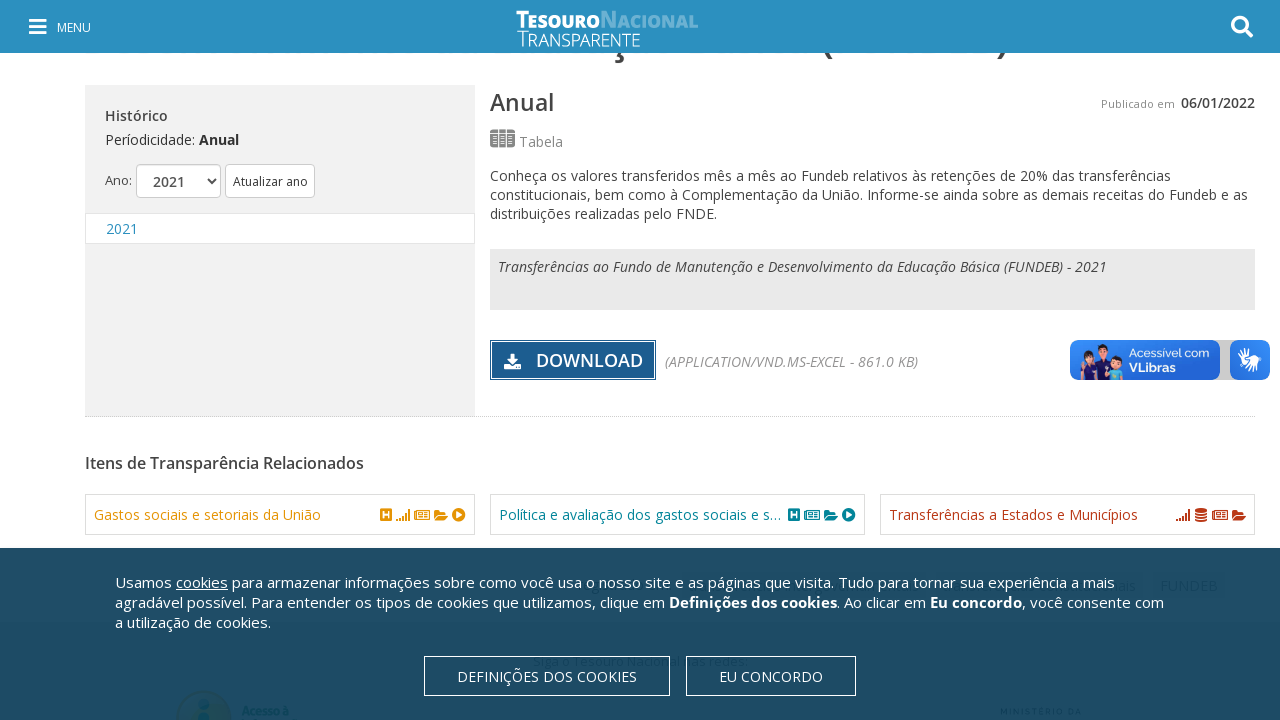

Waited for download action to be initiated
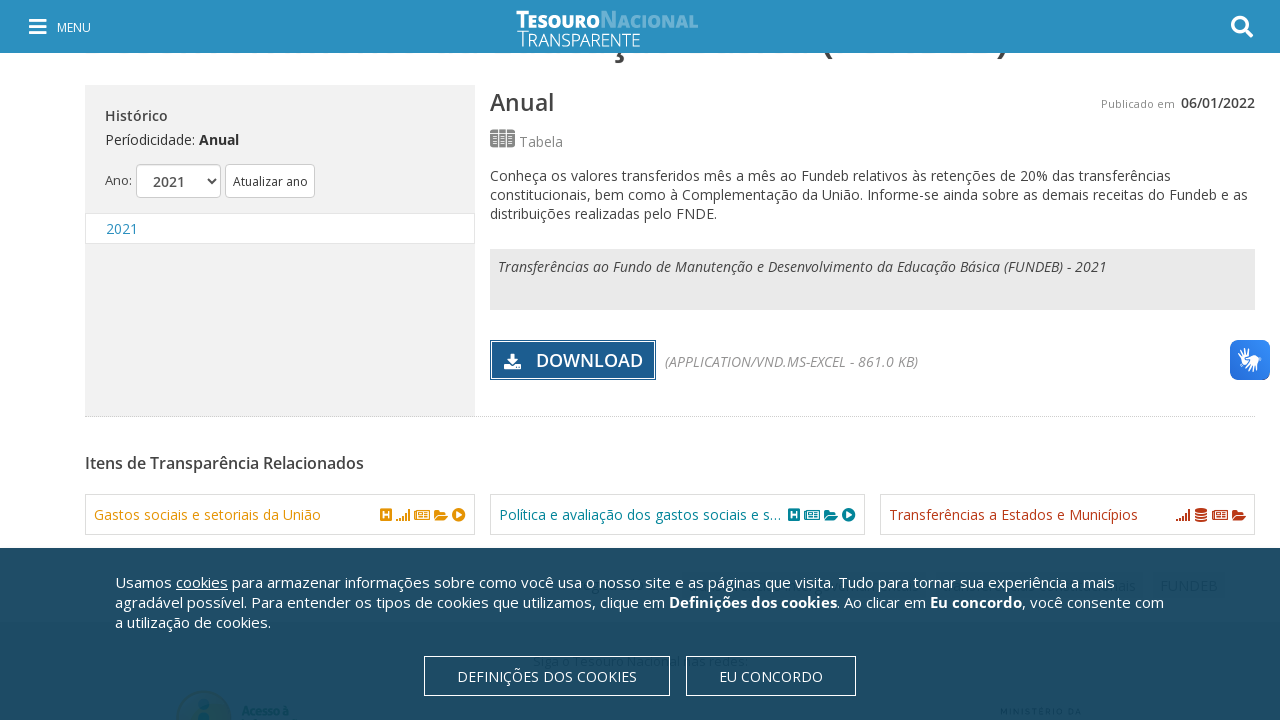

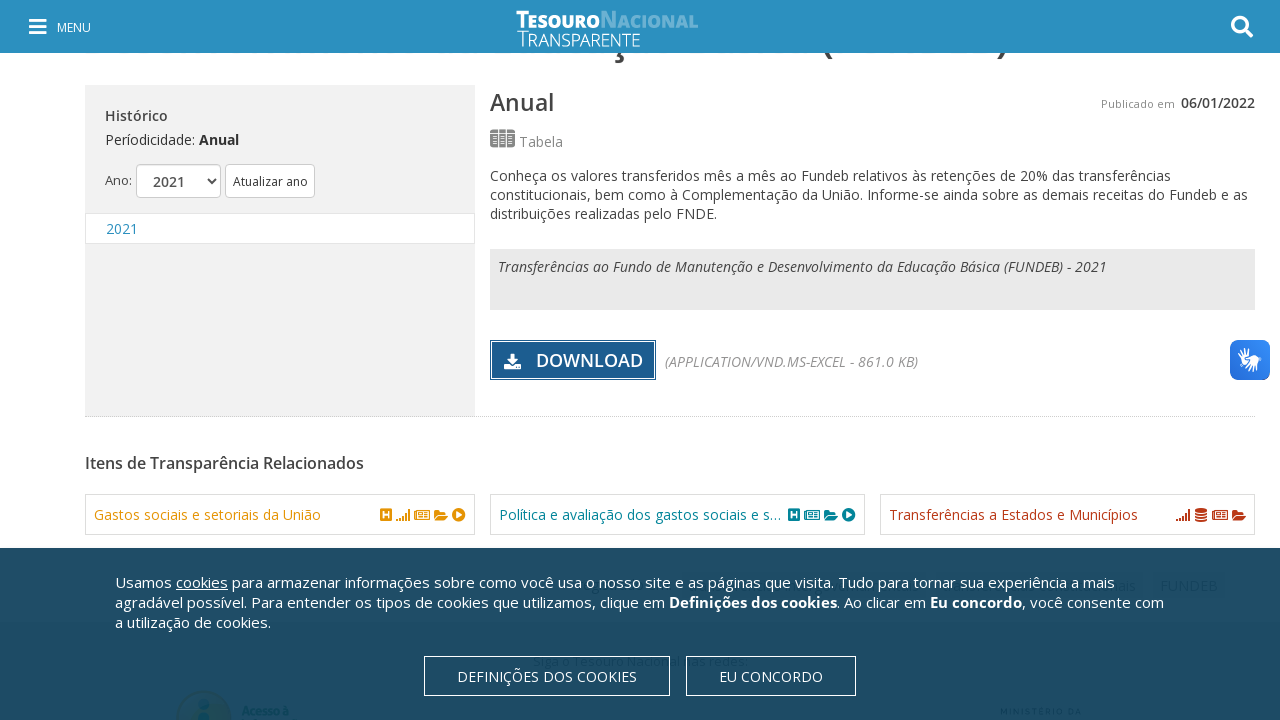